Validates that the login page title matches "OrangeHRM"

Starting URL: https://opensource-demo.orangehrmlive.com/web/index.php/auth/login

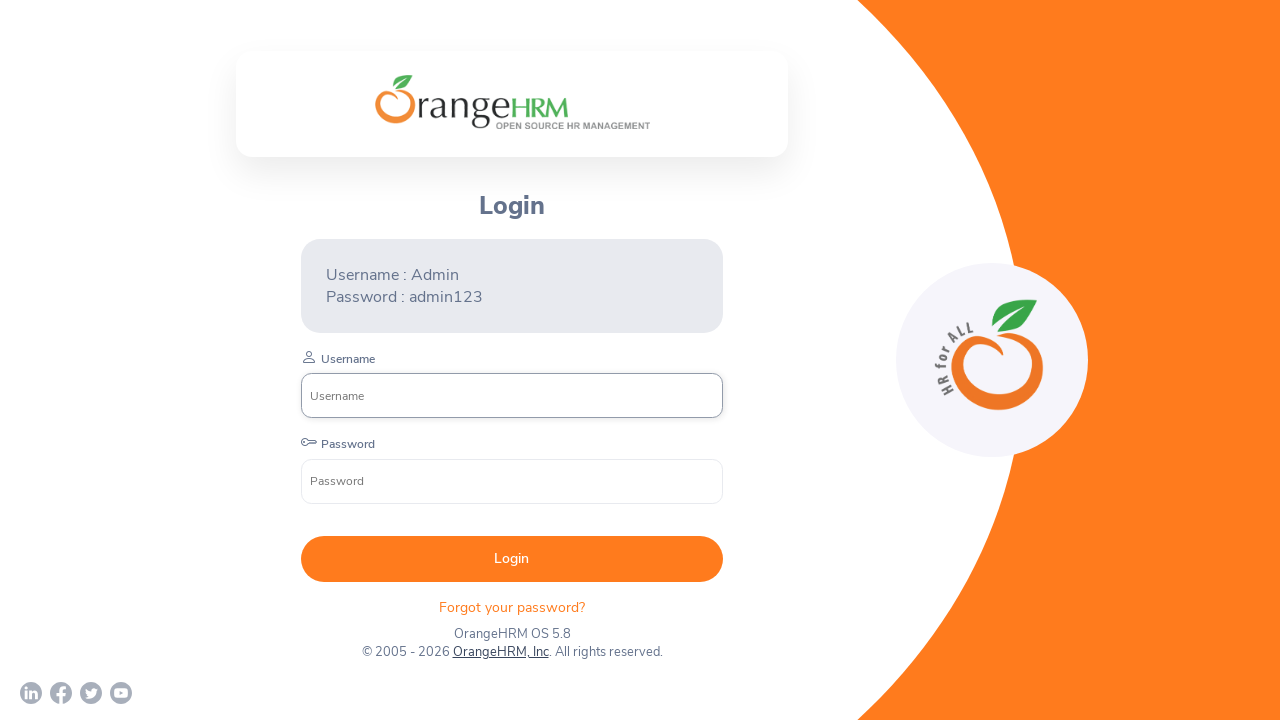

Navigated to OrangeHRM login page
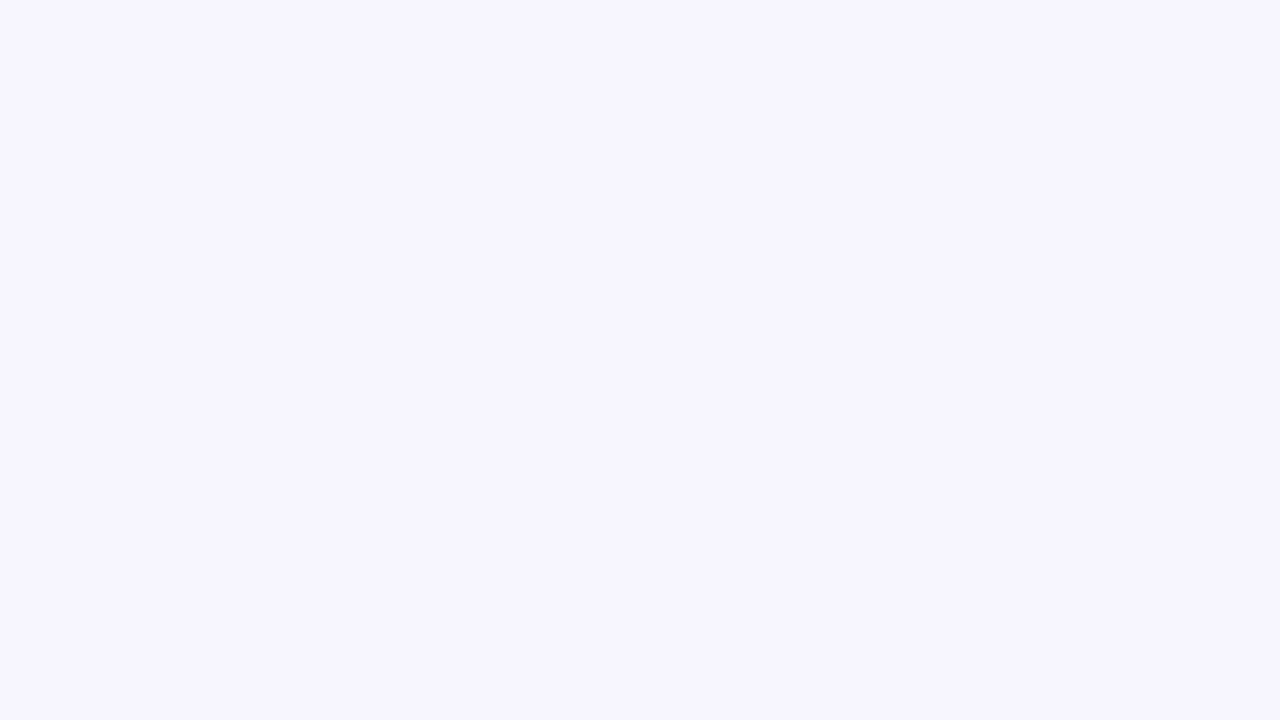

Validated that page title matches 'OrangeHRM'
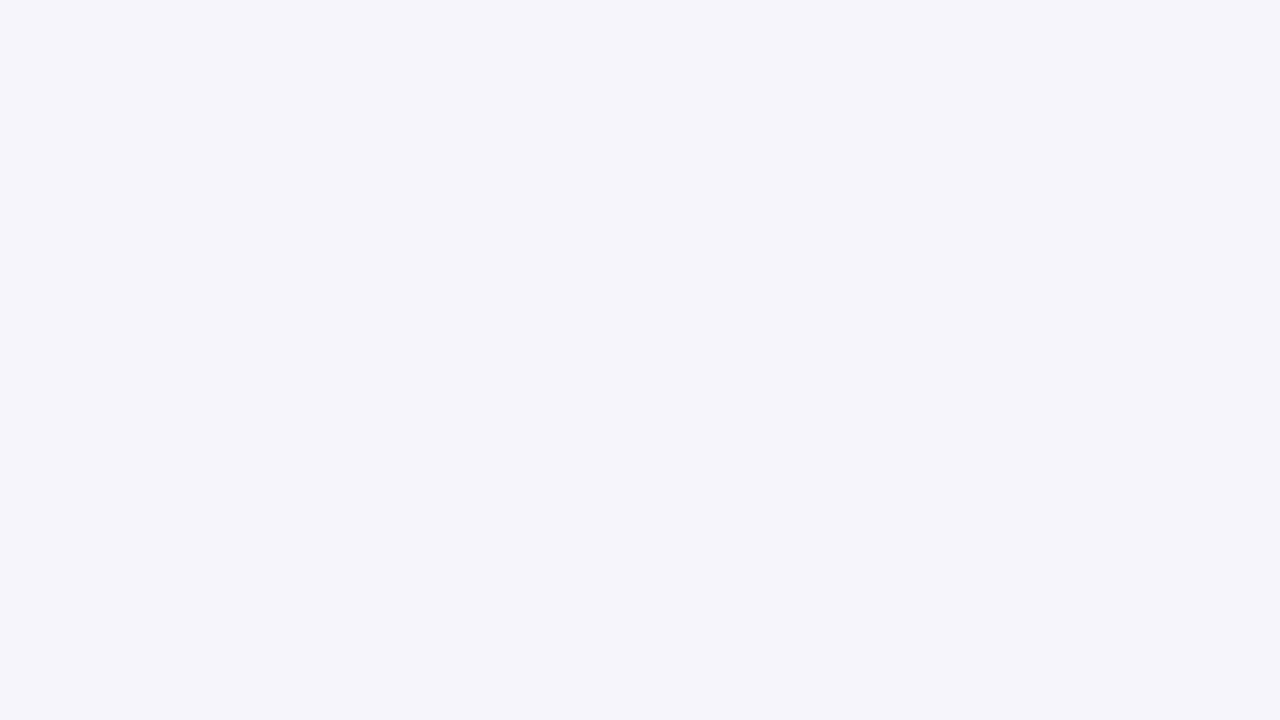

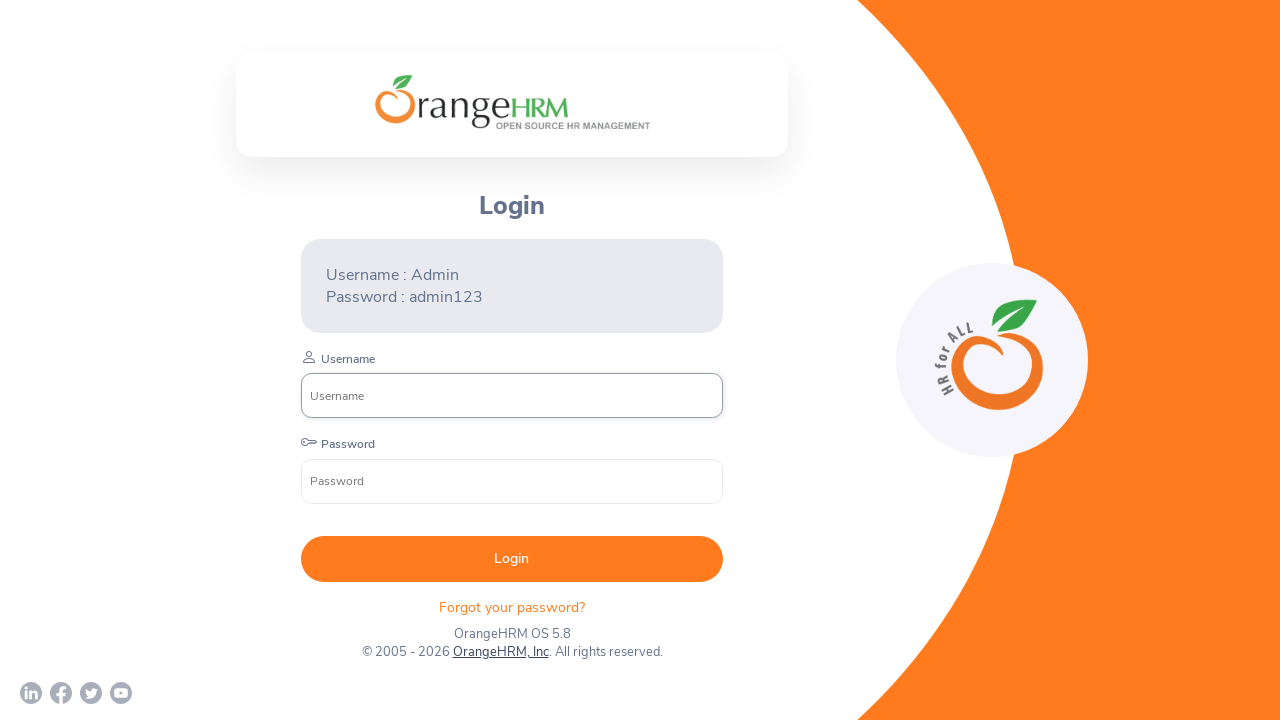